Tests clicking the JS Prompt button, entering text, and accepting to verify the entered text is displayed

Starting URL: http://the-internet.herokuapp.com/javascript_alerts

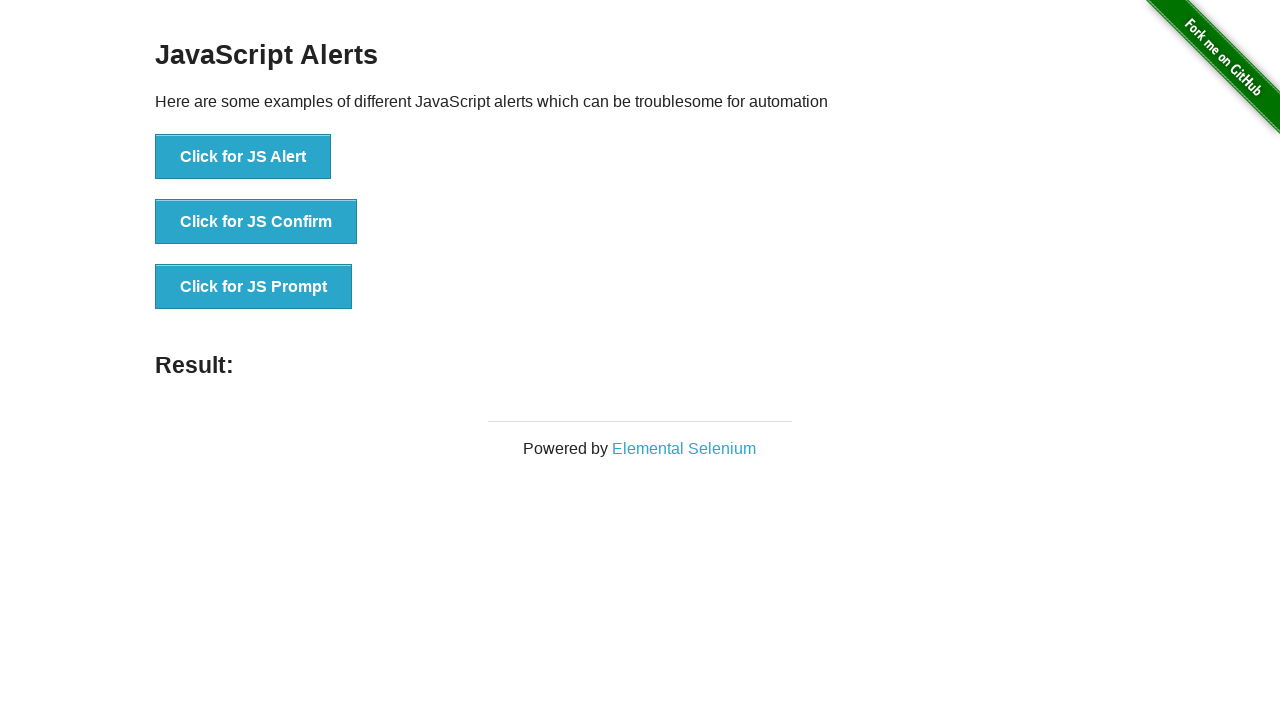

Set up dialog handler to accept prompt with text 'tamar samara'
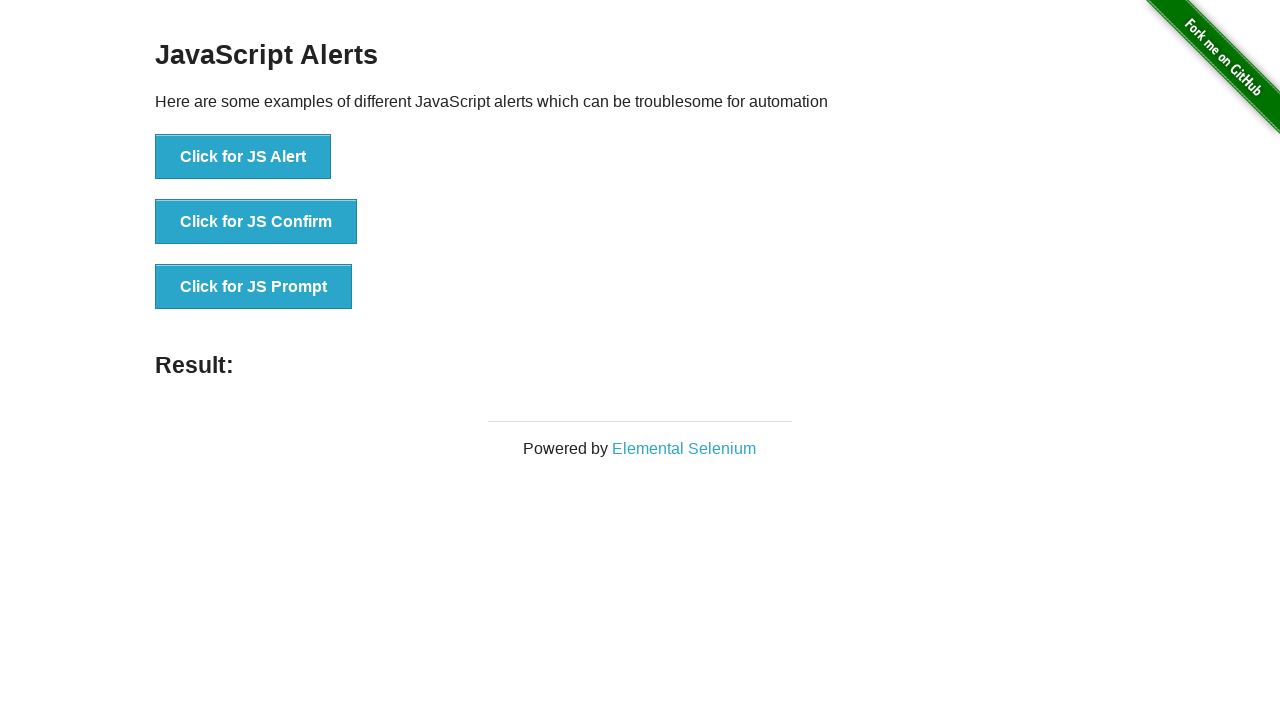

Clicked JS Prompt button at (254, 287) on xpath=//*[@id="content"]/div/ul/li[3]/button
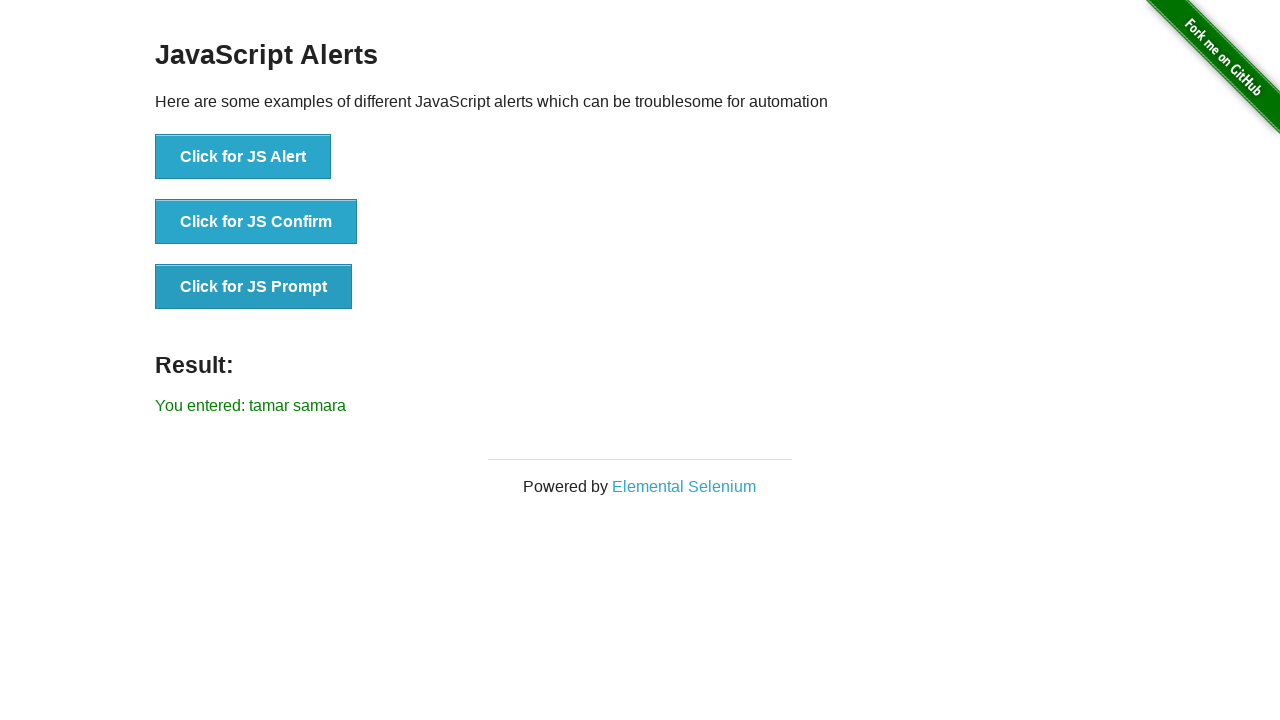

Result message appeared with entered text
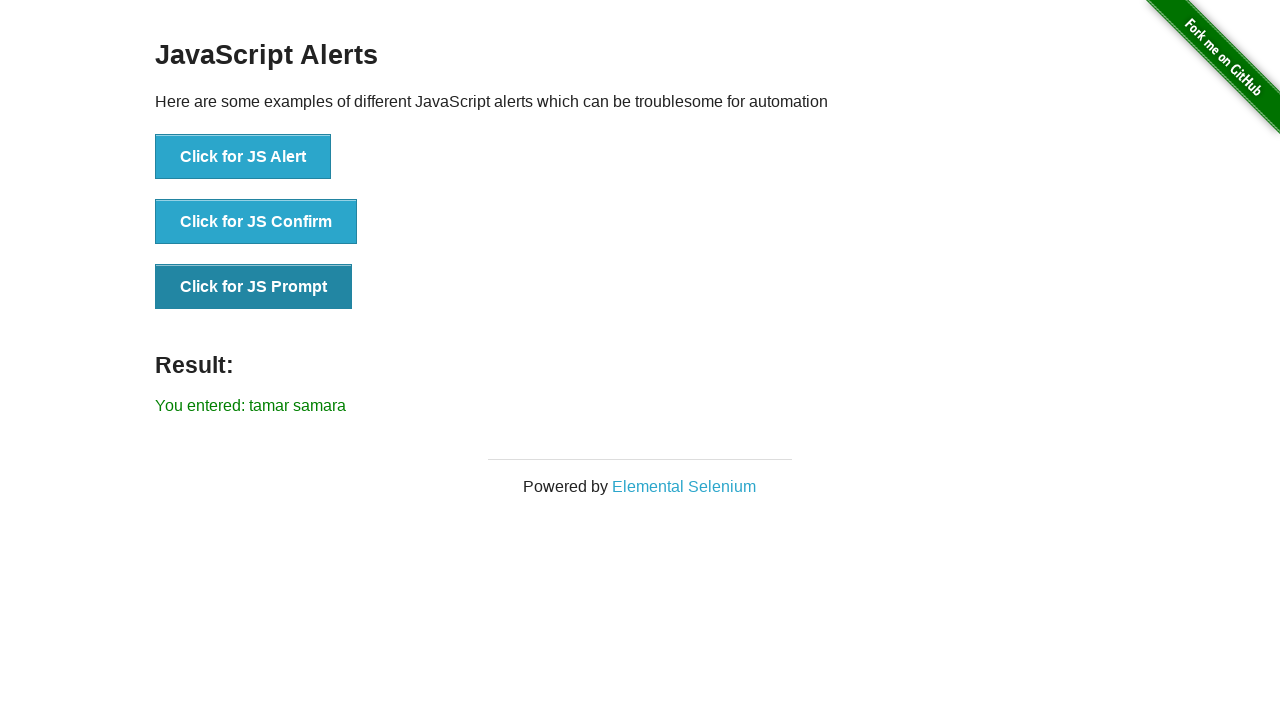

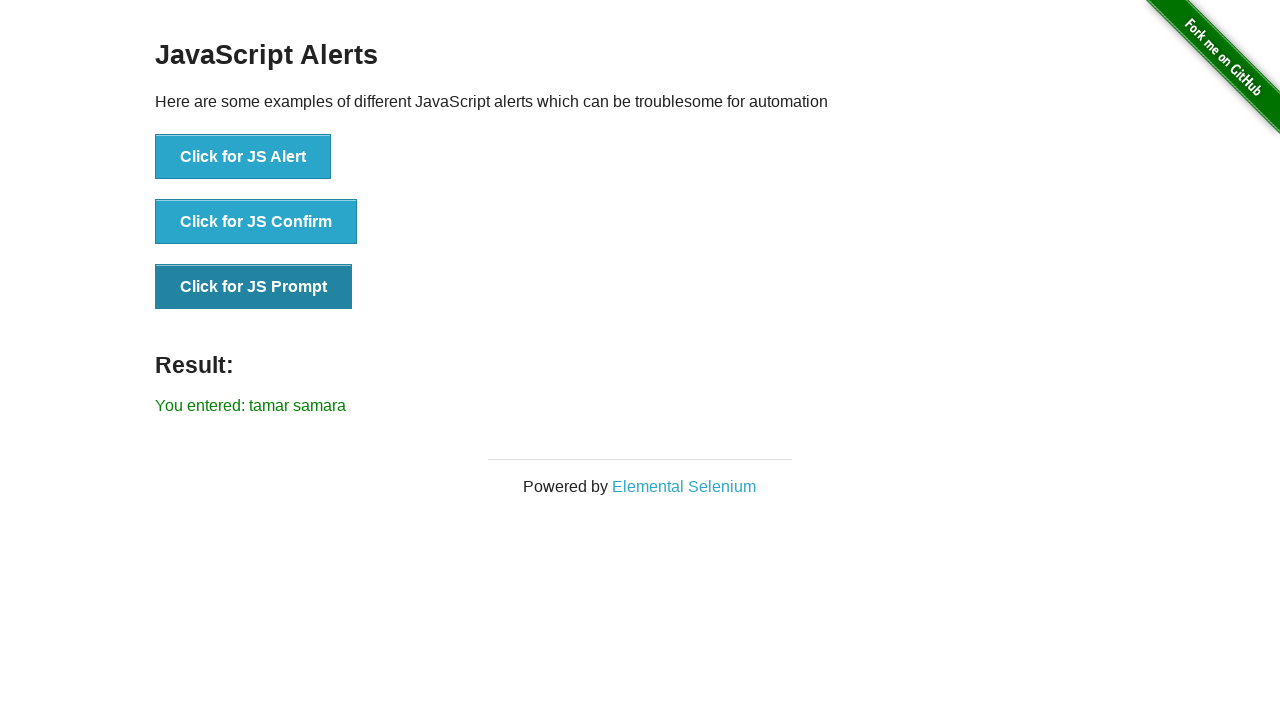